Tests checkbox, radio button, and show/hide functionality on a practice automation page by selecting specific options and verifying element states

Starting URL: https://rahulshettyacademy.com/AutomationPractice/

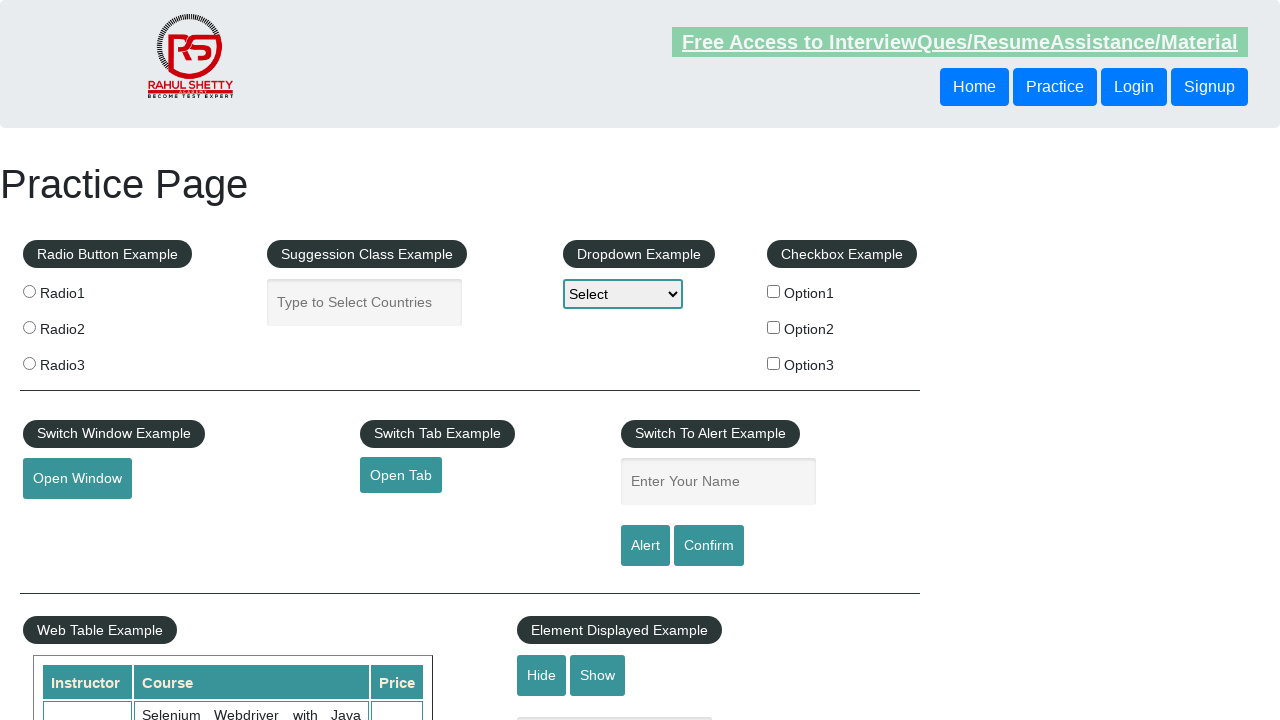

Located all checkbox elements
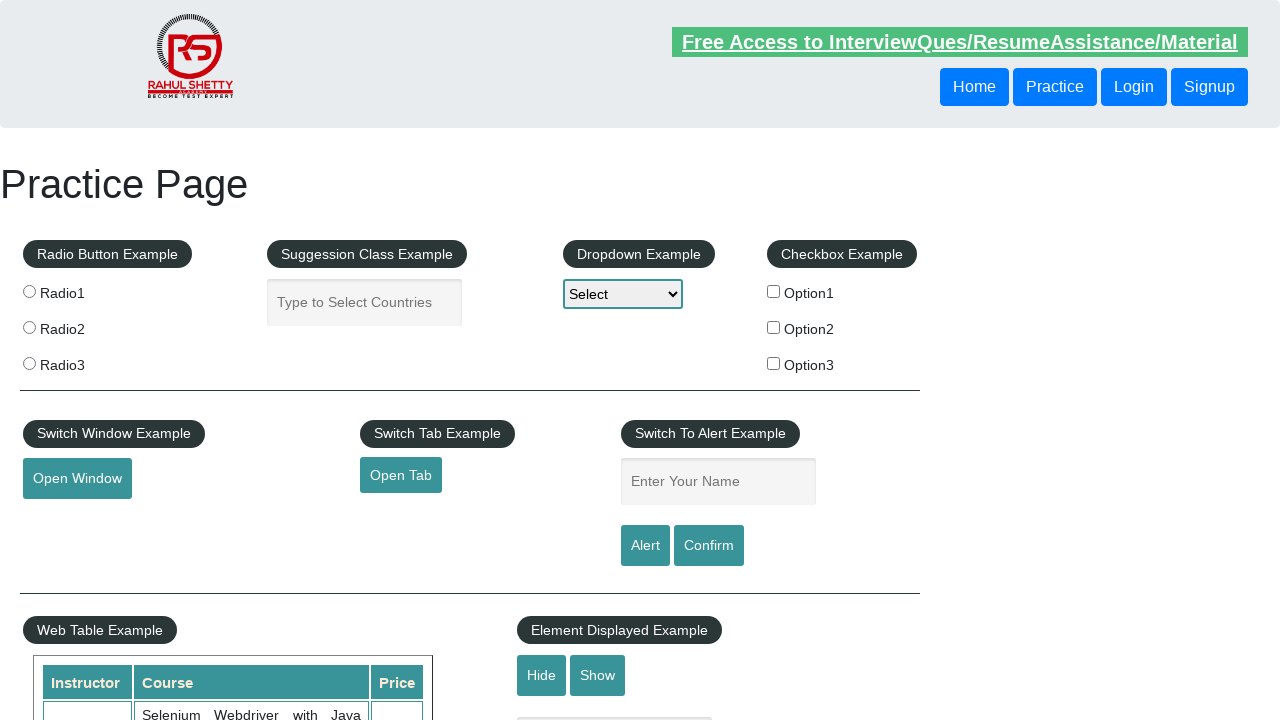

Found 3 checkboxes
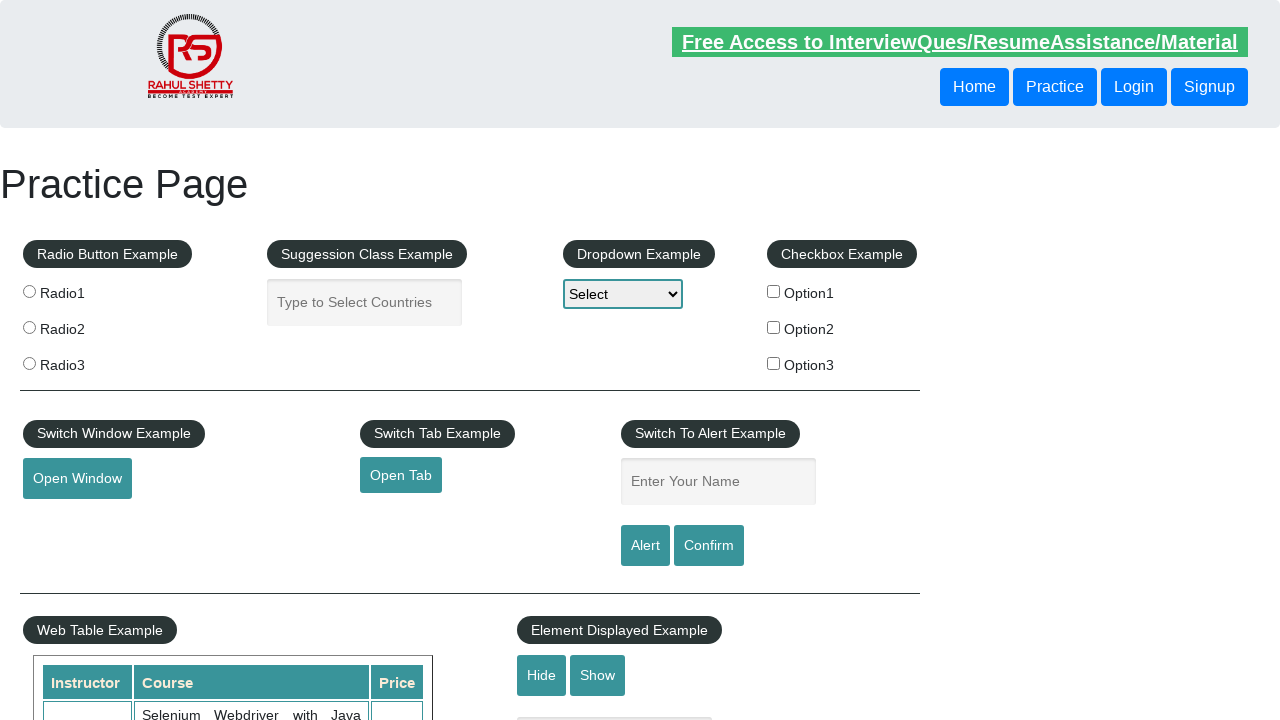

Verified that 3 checkboxes are present
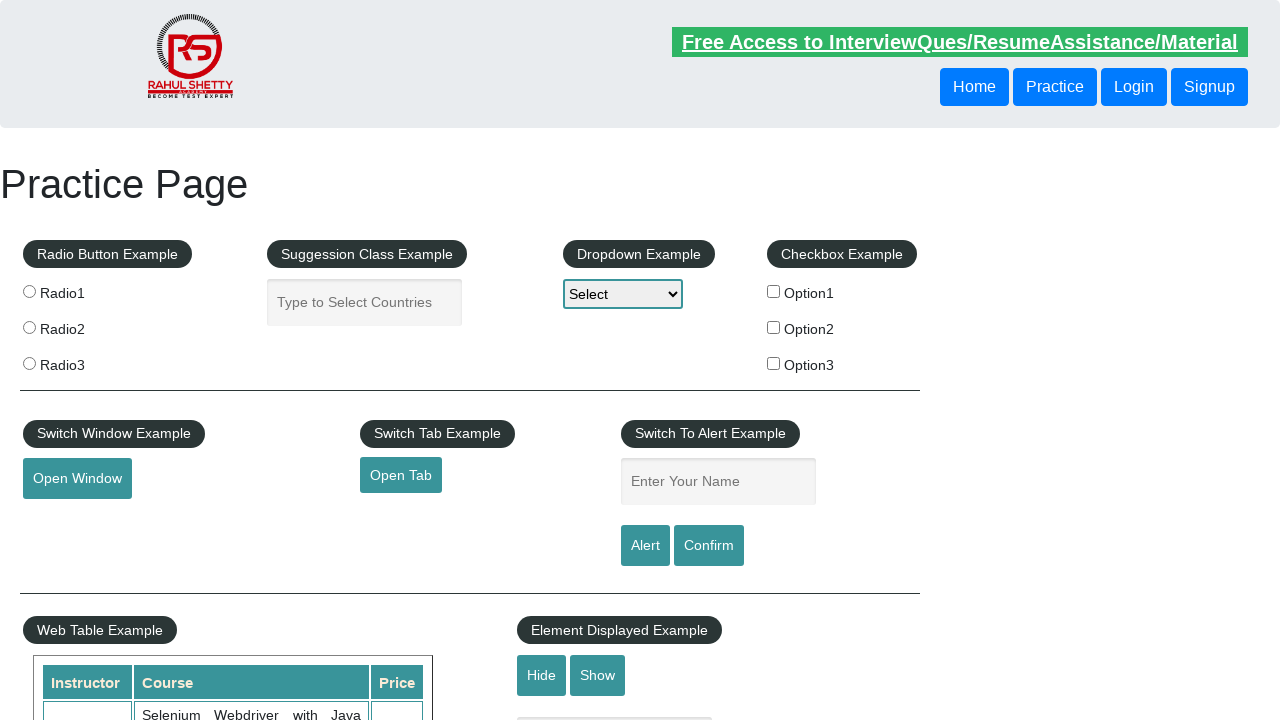

Clicked checkbox with value='option2' at (774, 327) on input[type='checkbox'][value='option2']
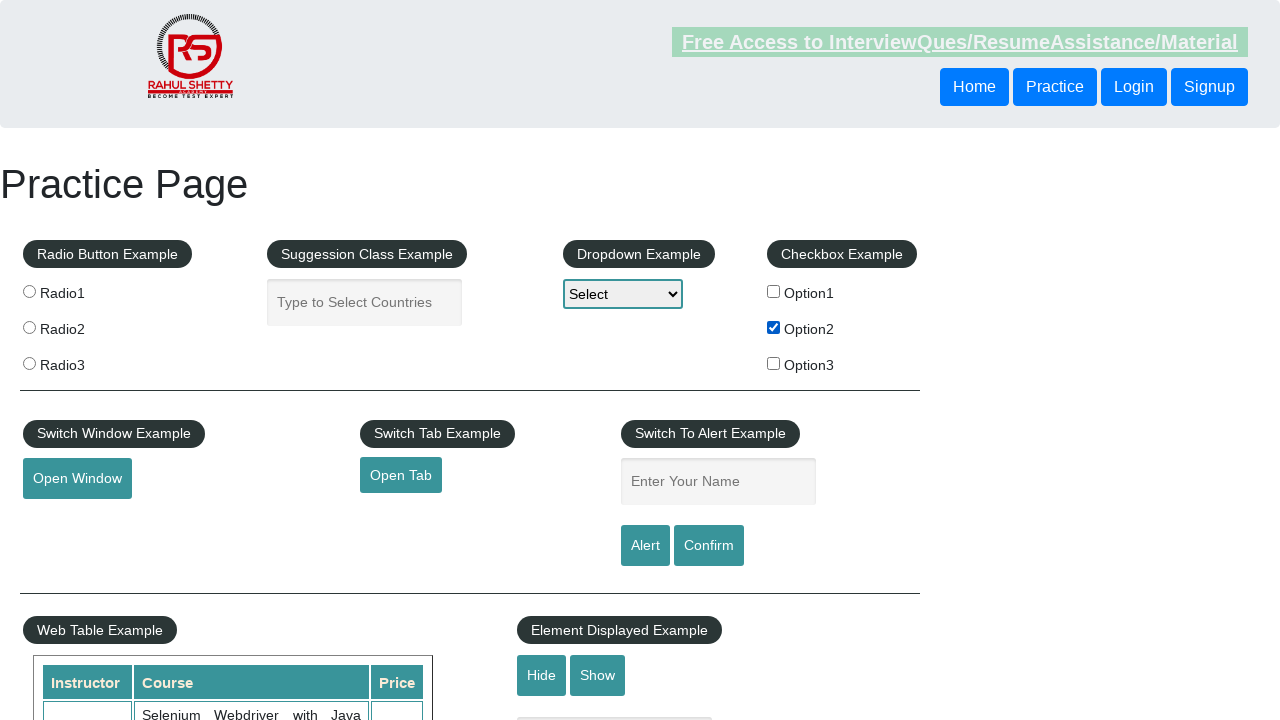

Verified that checkbox option2 is checked
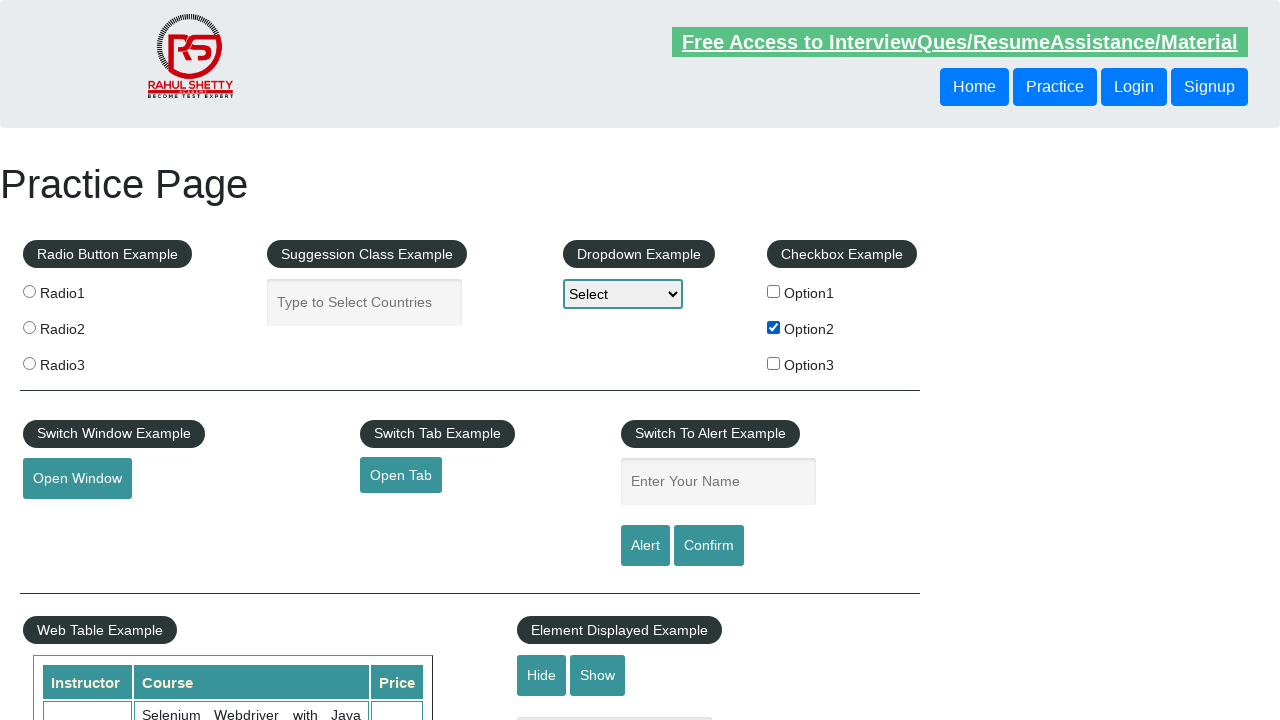

Located all radio button elements
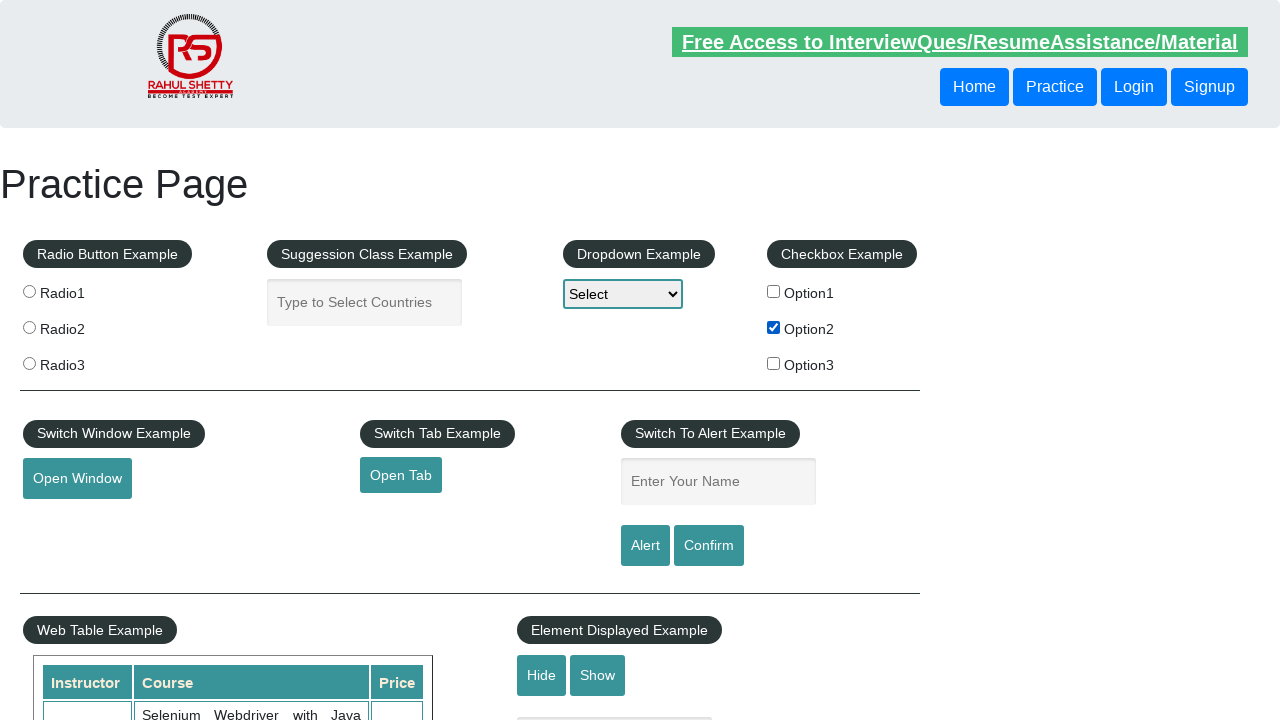

Found 3 radio buttons
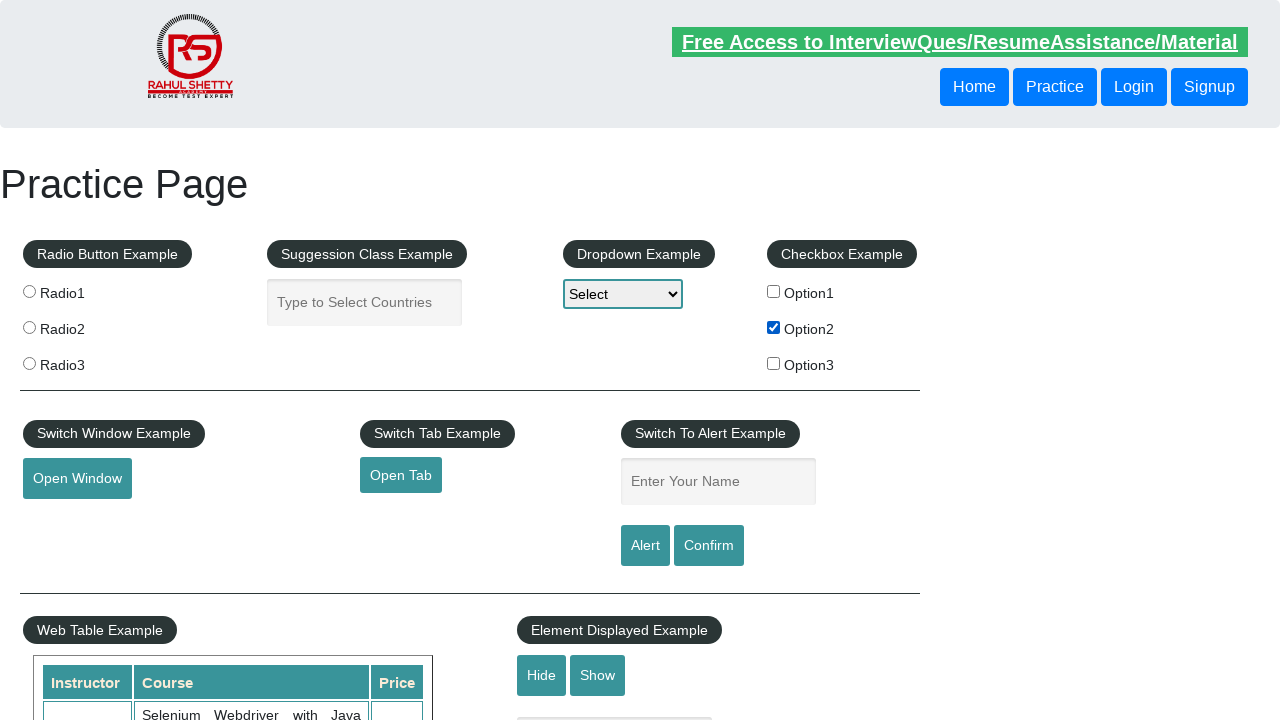

Clicked the 2nd radio button (index 1) at (29, 327) on .radioButton >> nth=1
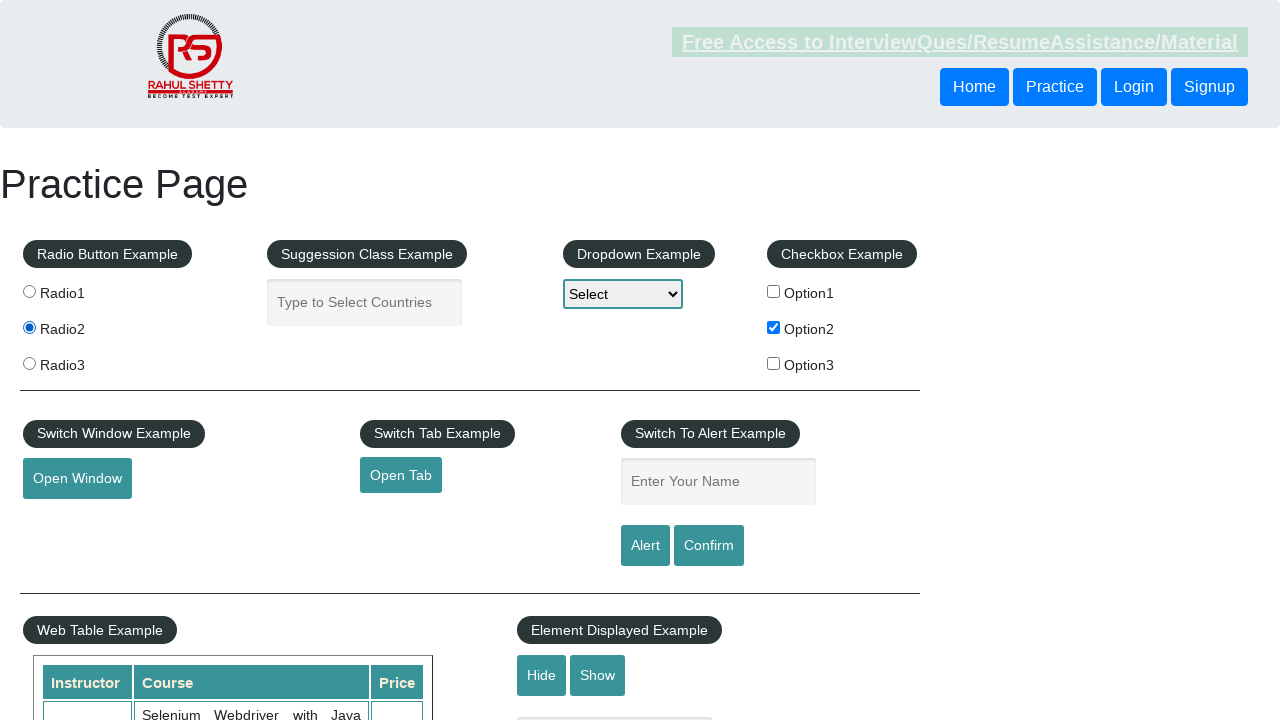

Verified that the 2nd radio button is checked
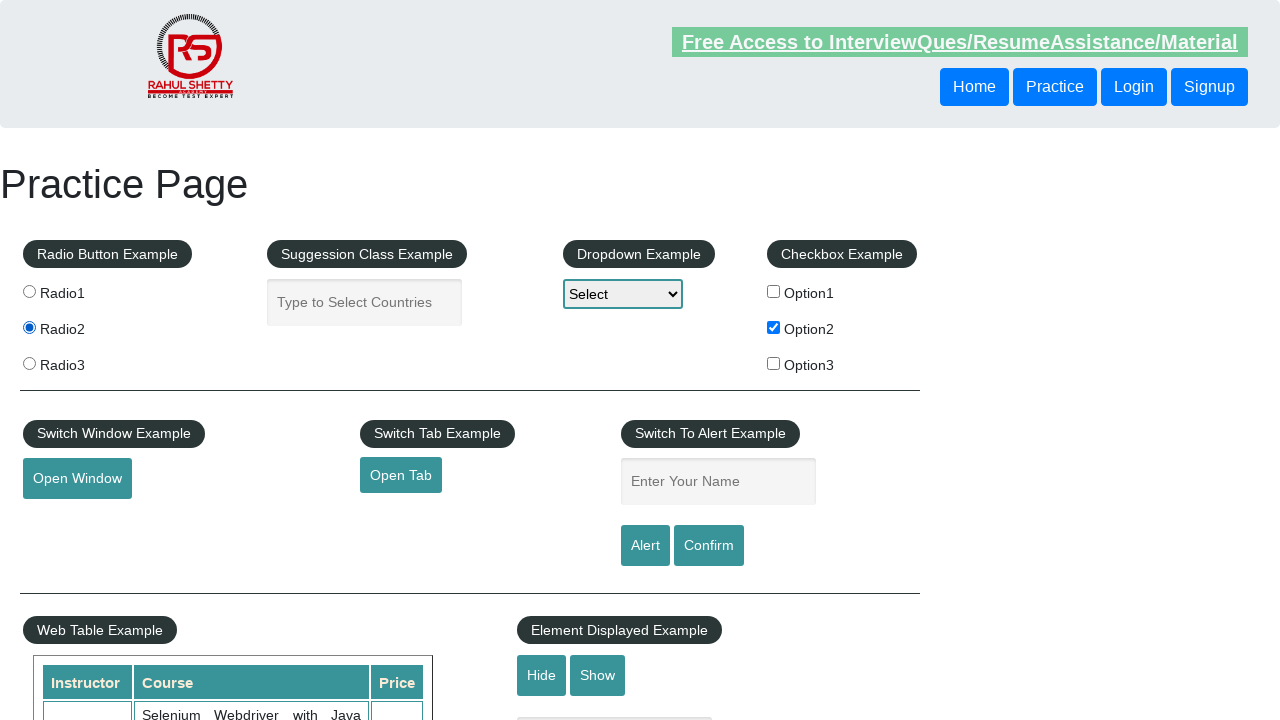

Clicked the 3rd radio button (index 2) at (29, 363) on .radioButton >> nth=2
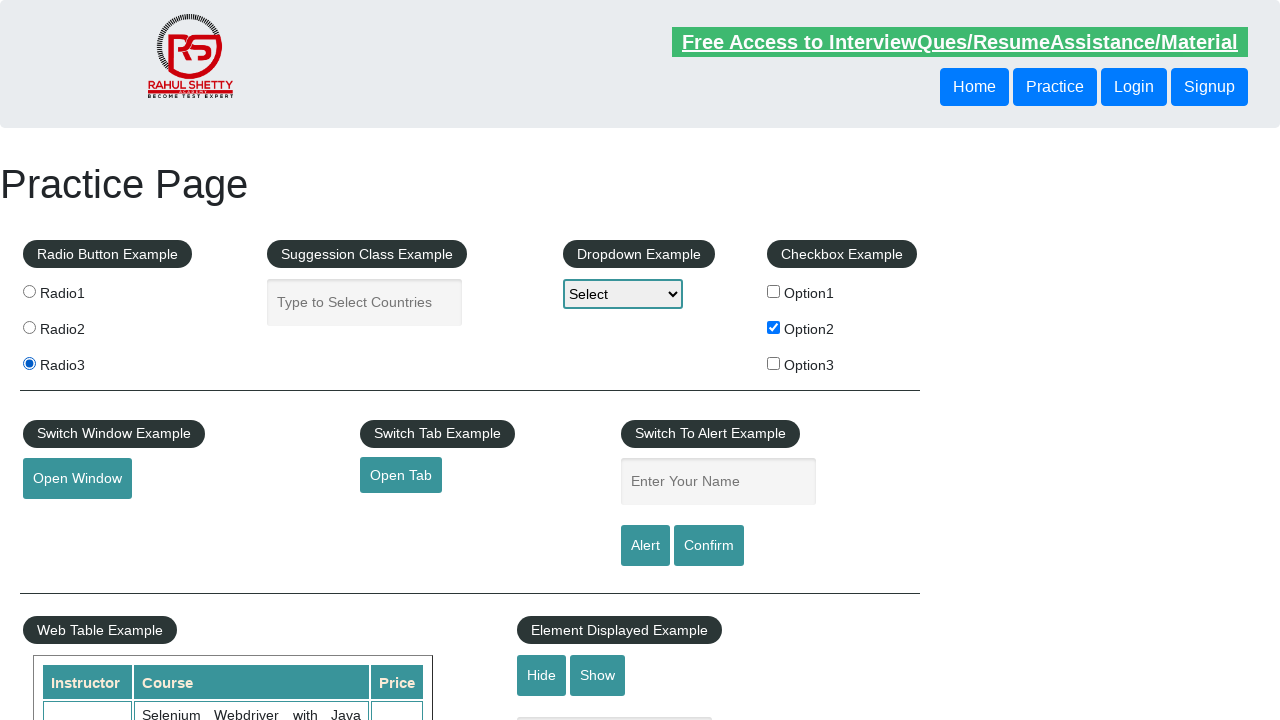

Verified that the 2nd radio button is no longer checked
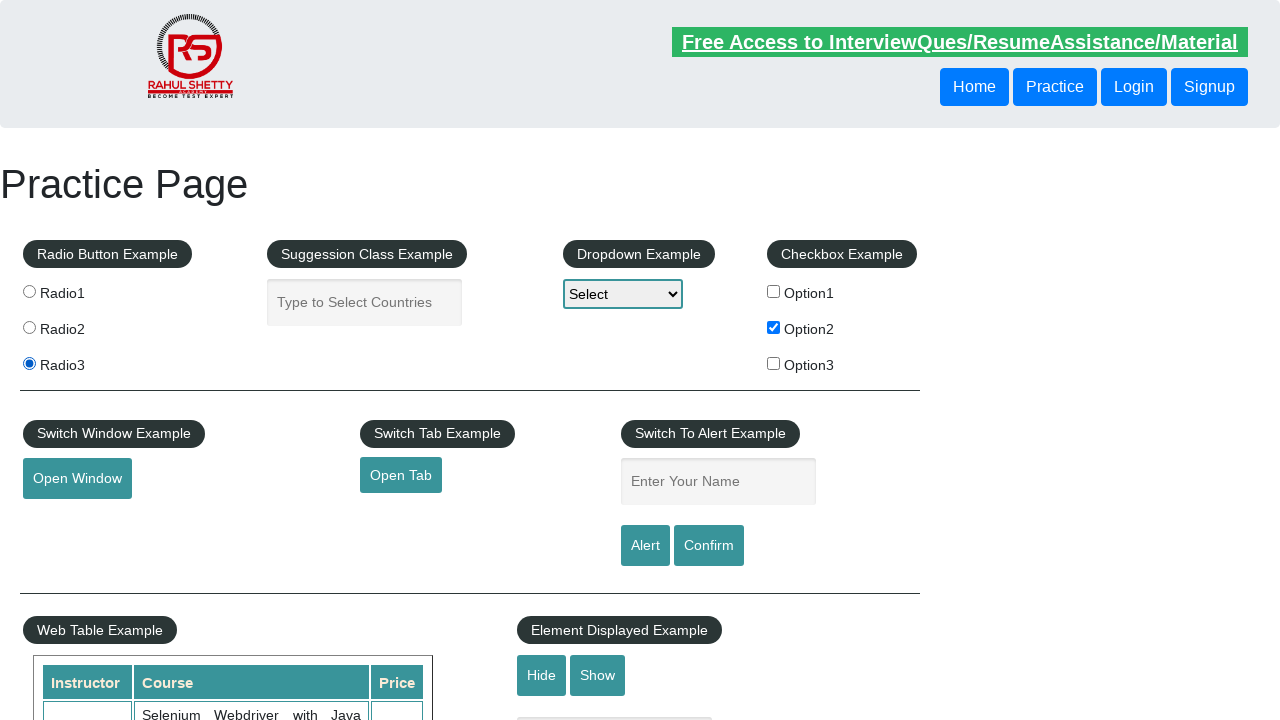

Located the displayed text box element
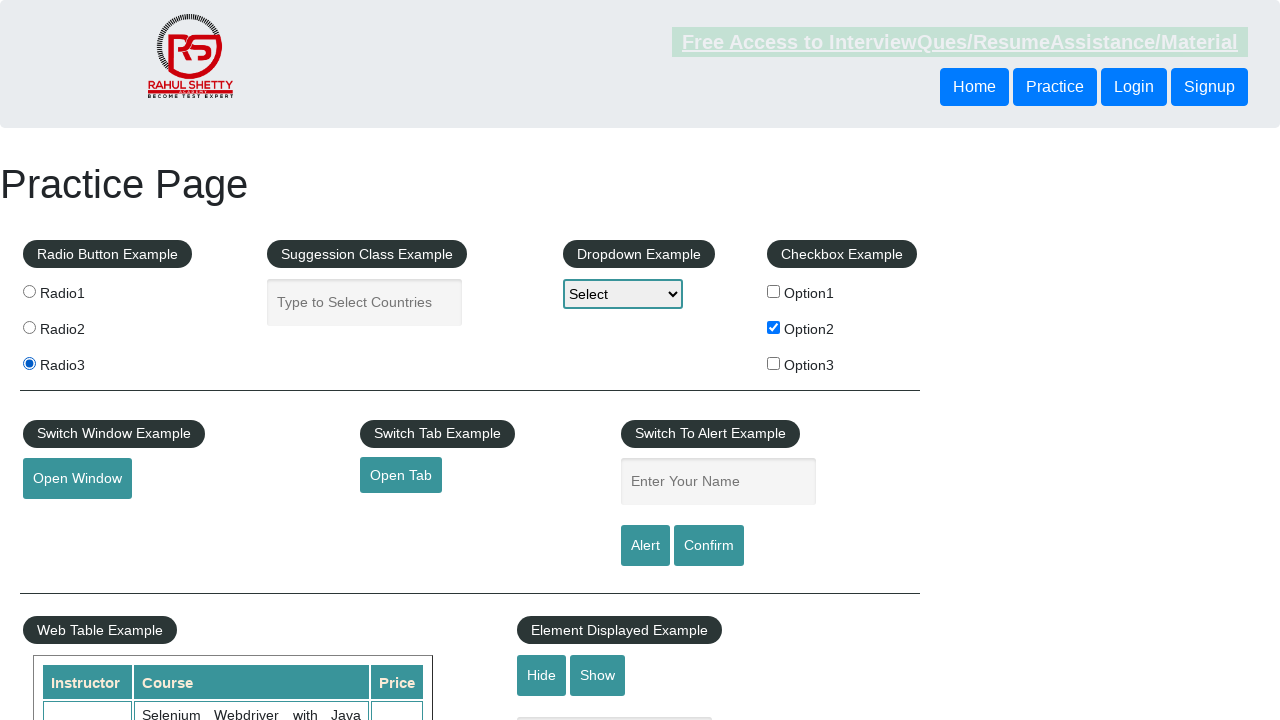

Verified that the text box is visible
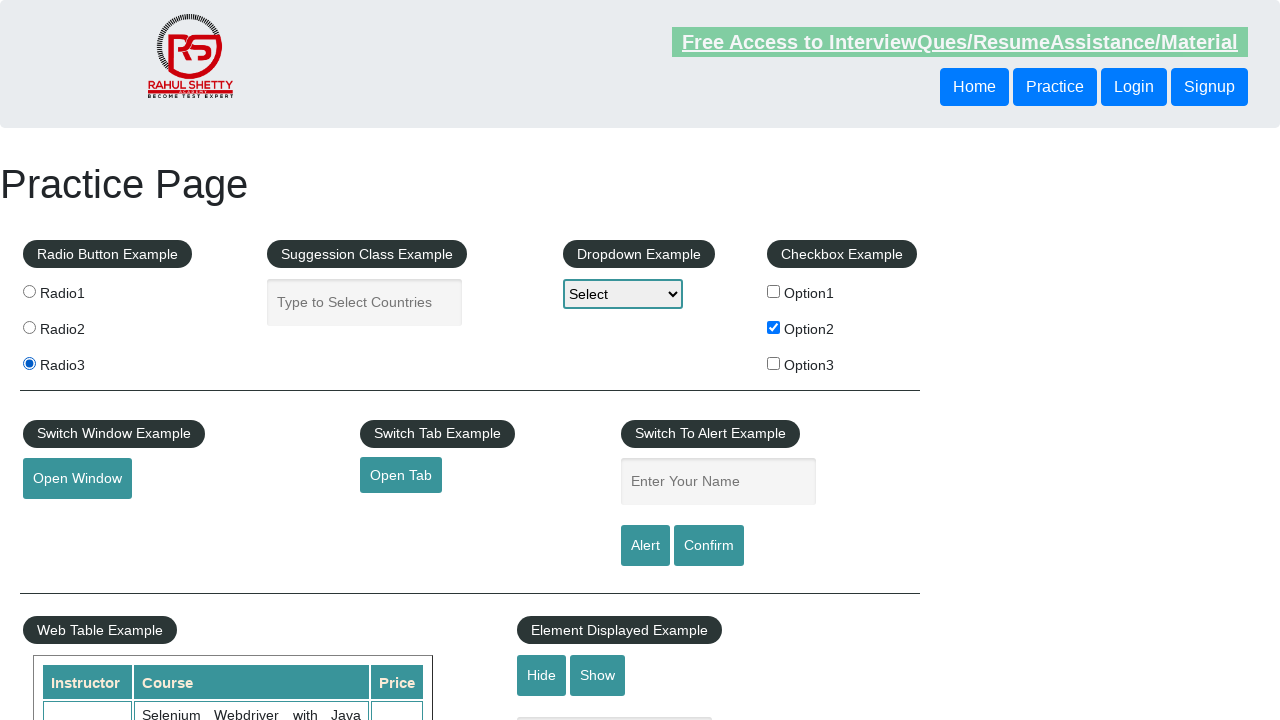

Clicked the hide button to hide the text box at (542, 675) on #hide-textbox
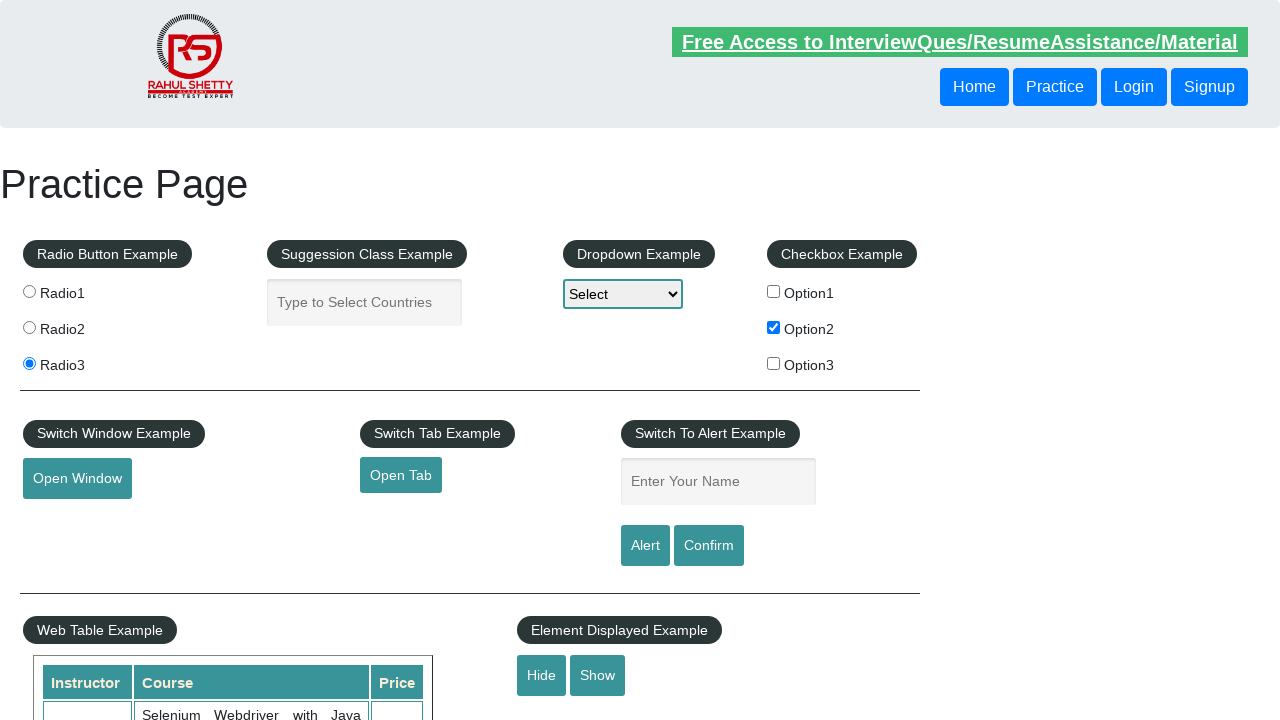

Verified that the text box is now hidden
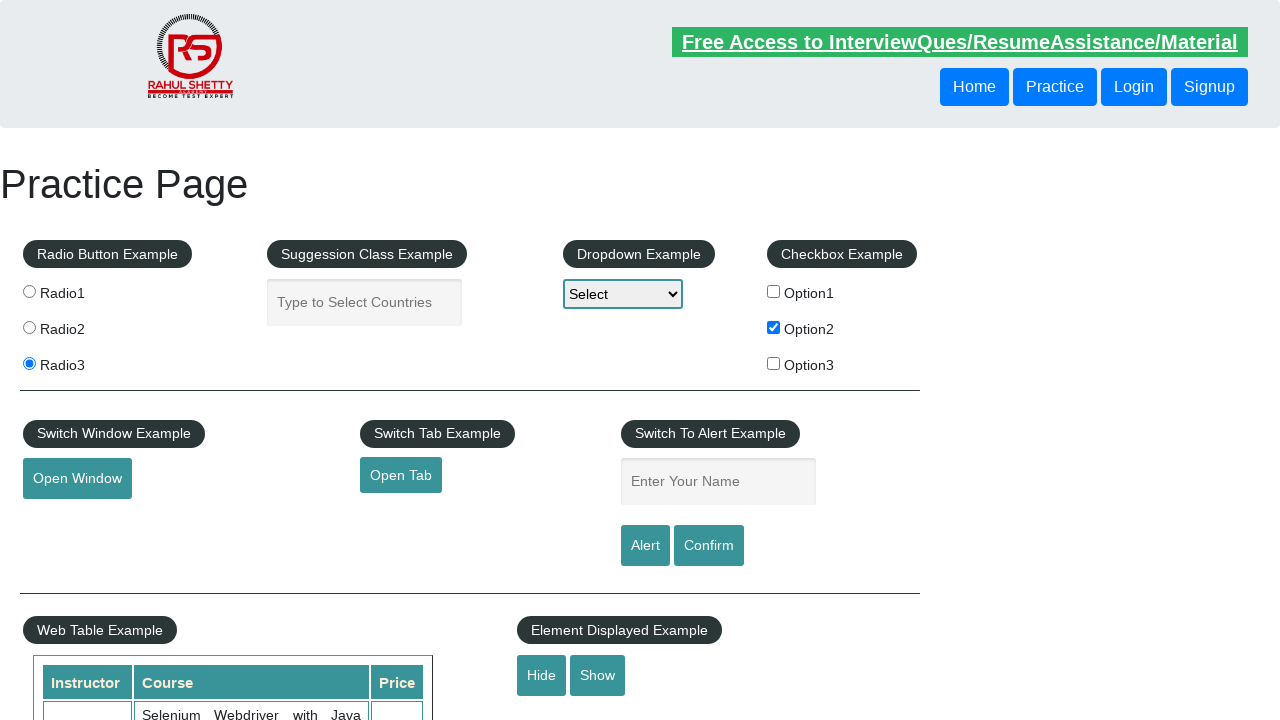

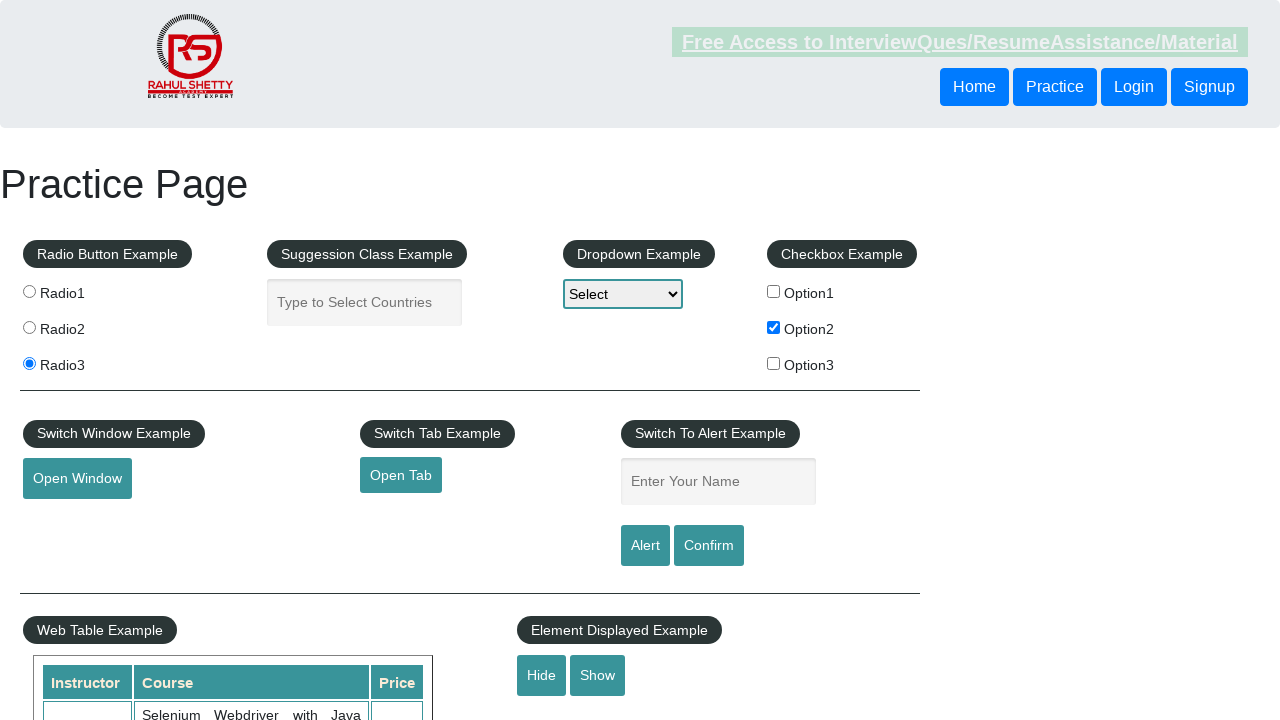